Tests adding a todo item to a sample todo application by entering text in the input field and pressing Enter, then verifying the todo was added.

Starting URL: https://lambdatest.github.io/sample-todo-app/

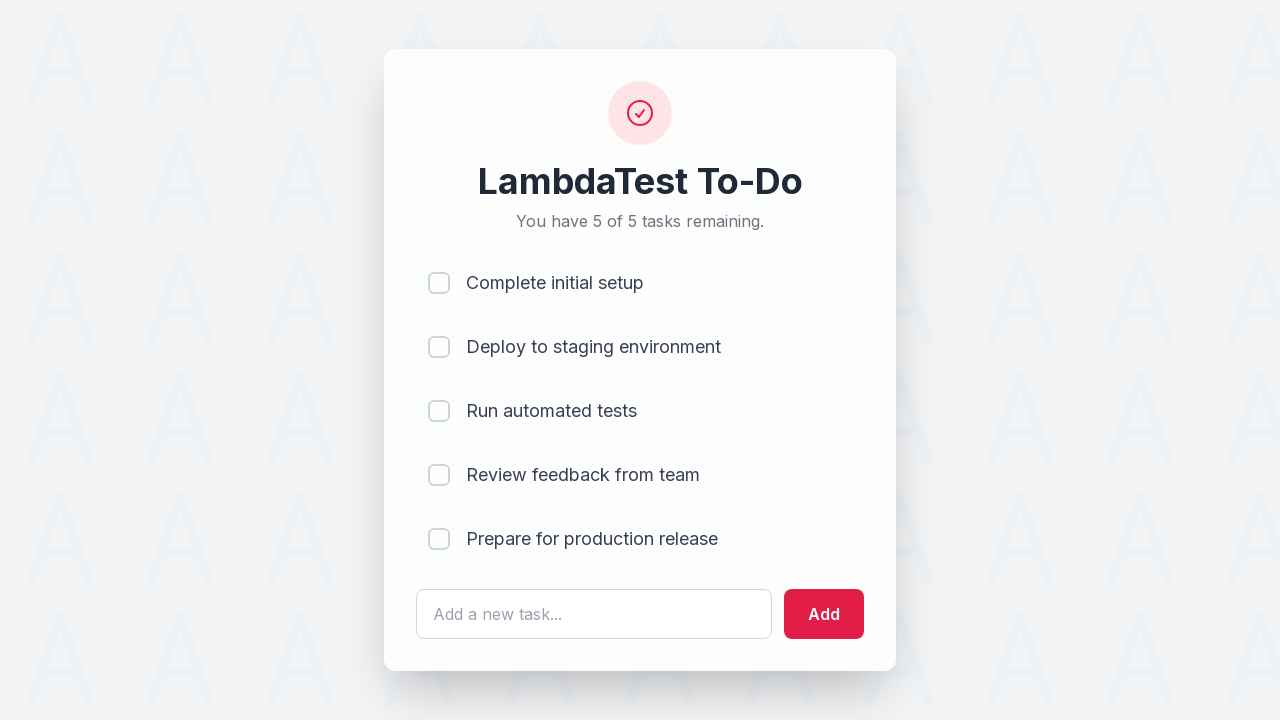

Filled todo input field with 'Learn Selenium' on #sampletodotext
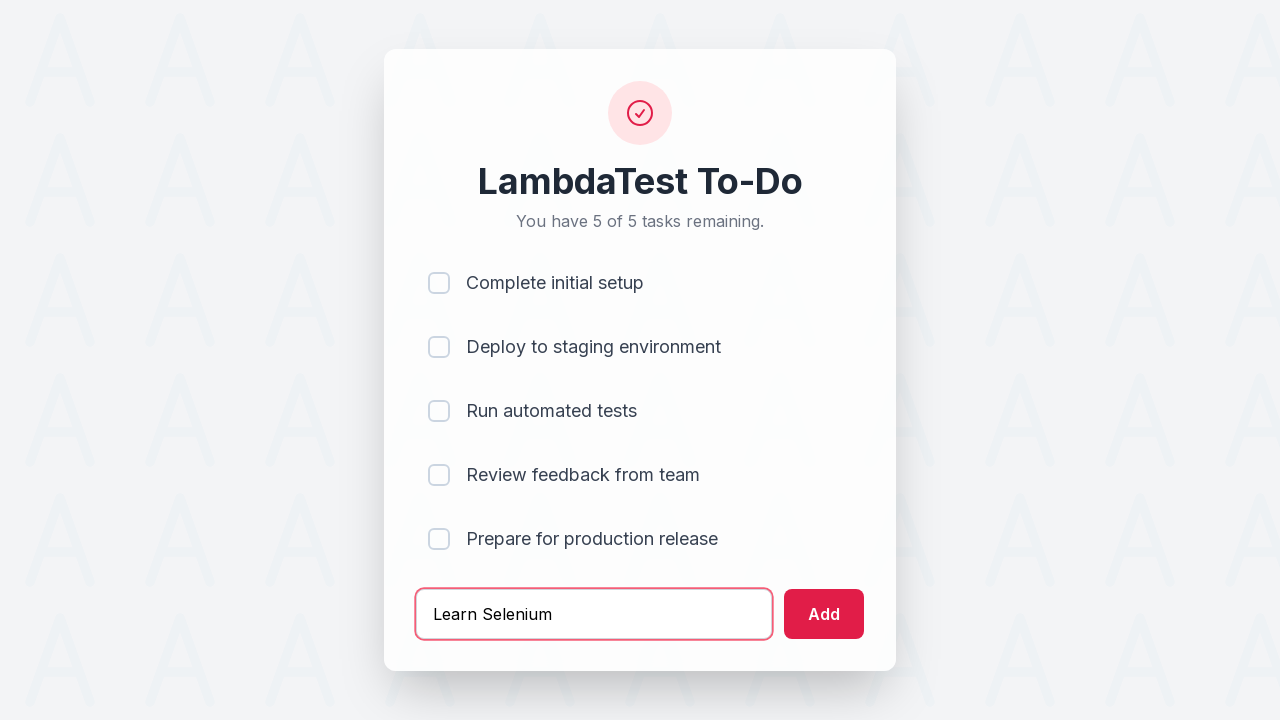

Pressed Enter to add the todo item on #sampletodotext
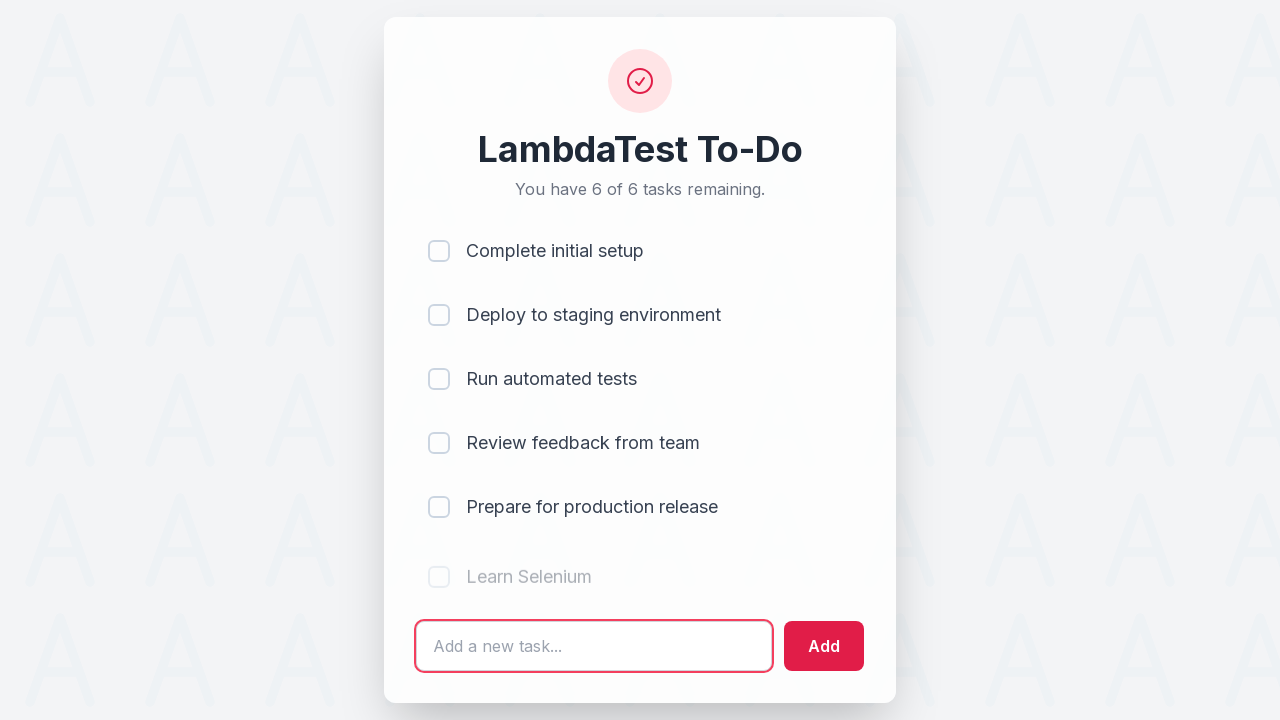

Todo item successfully added and appeared in the list
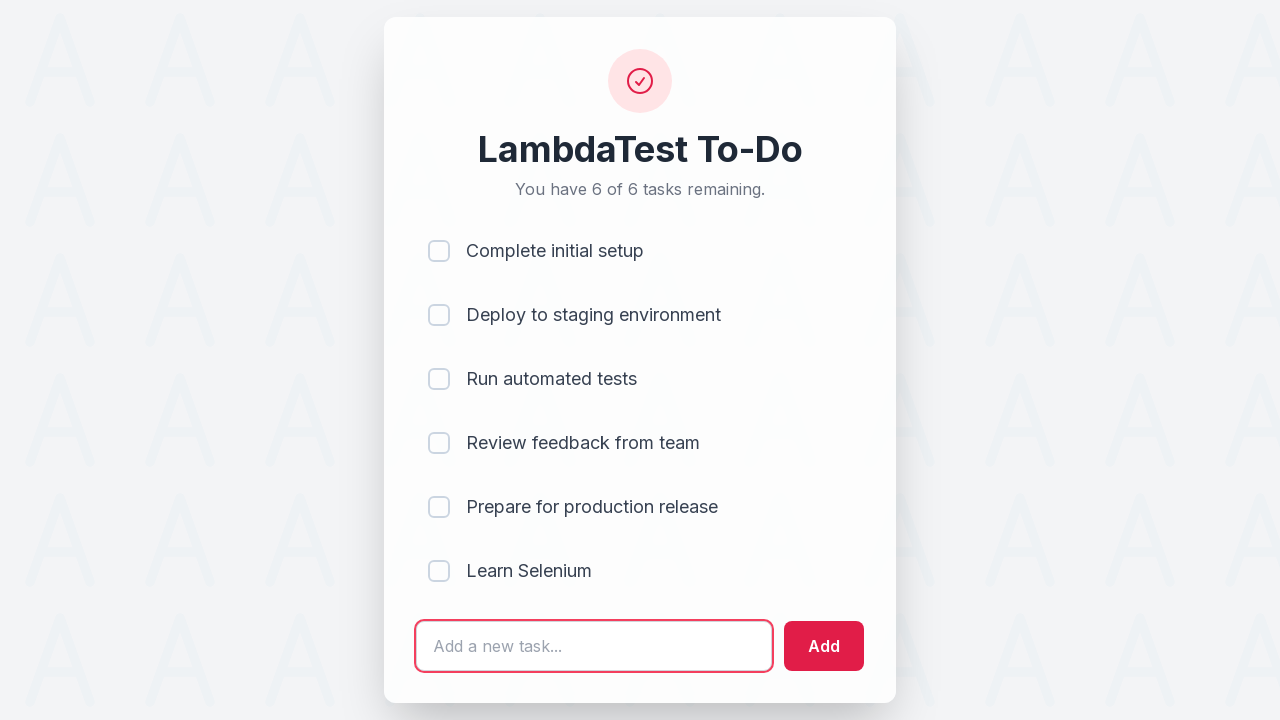

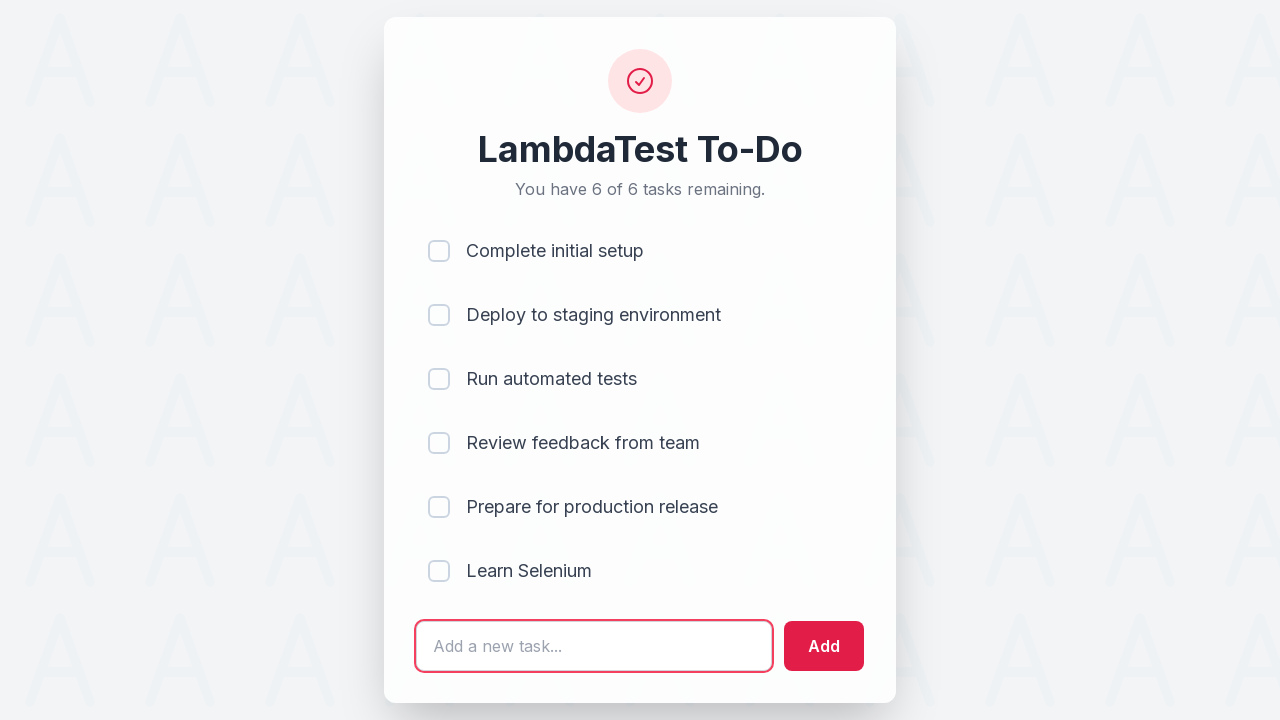